Tests registration form by entering firstname value

Starting URL: http://demo.automationtesting.in/Register.html

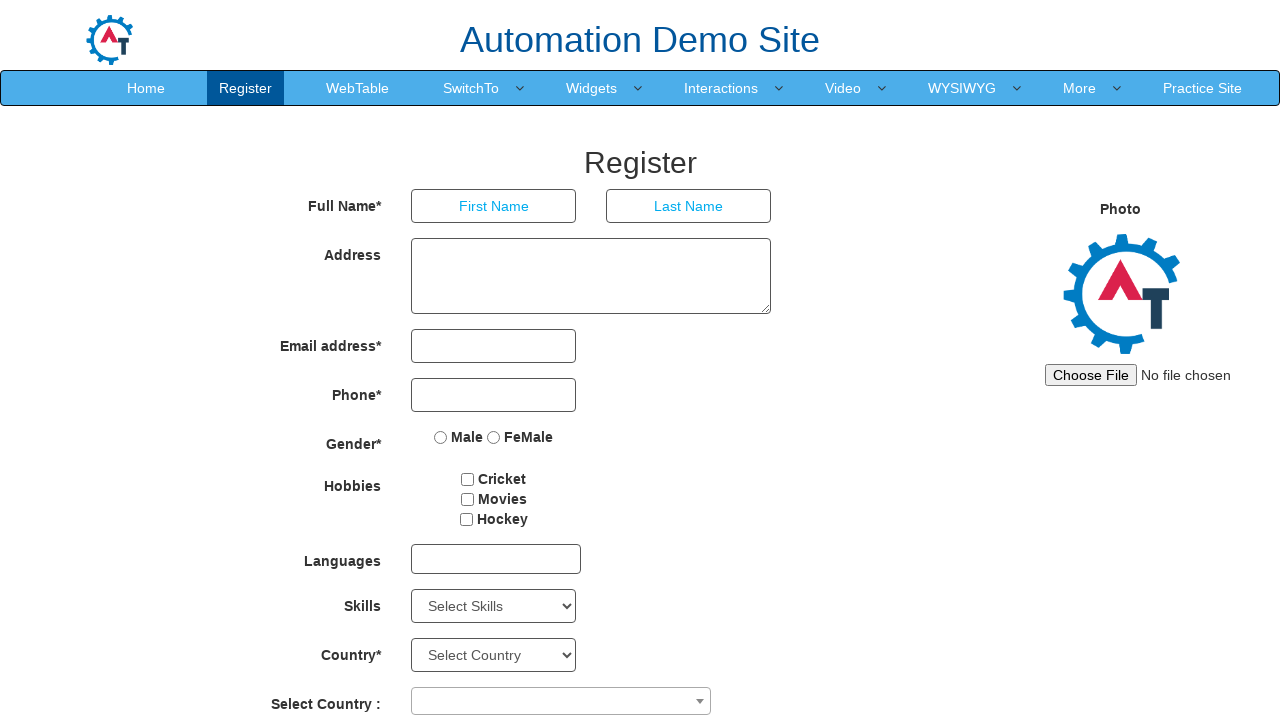

Filled firstname field with 'Selenium2' on input[ng-model='FirstName']
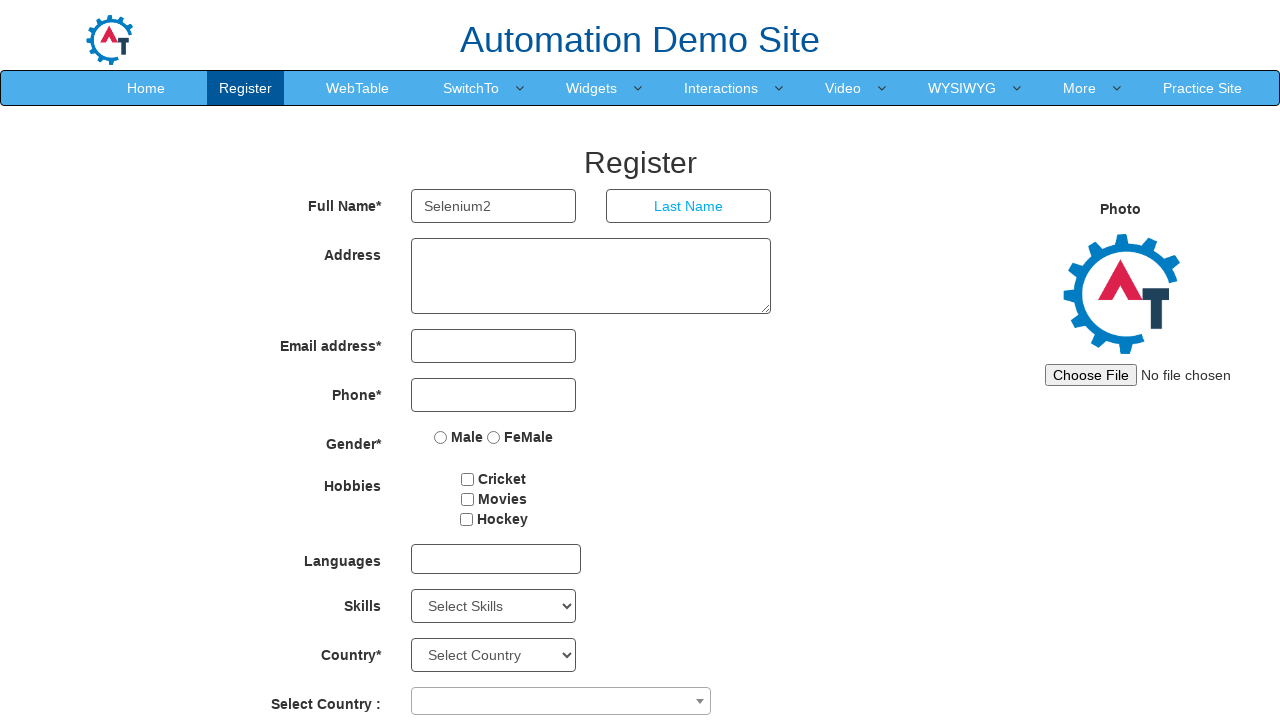

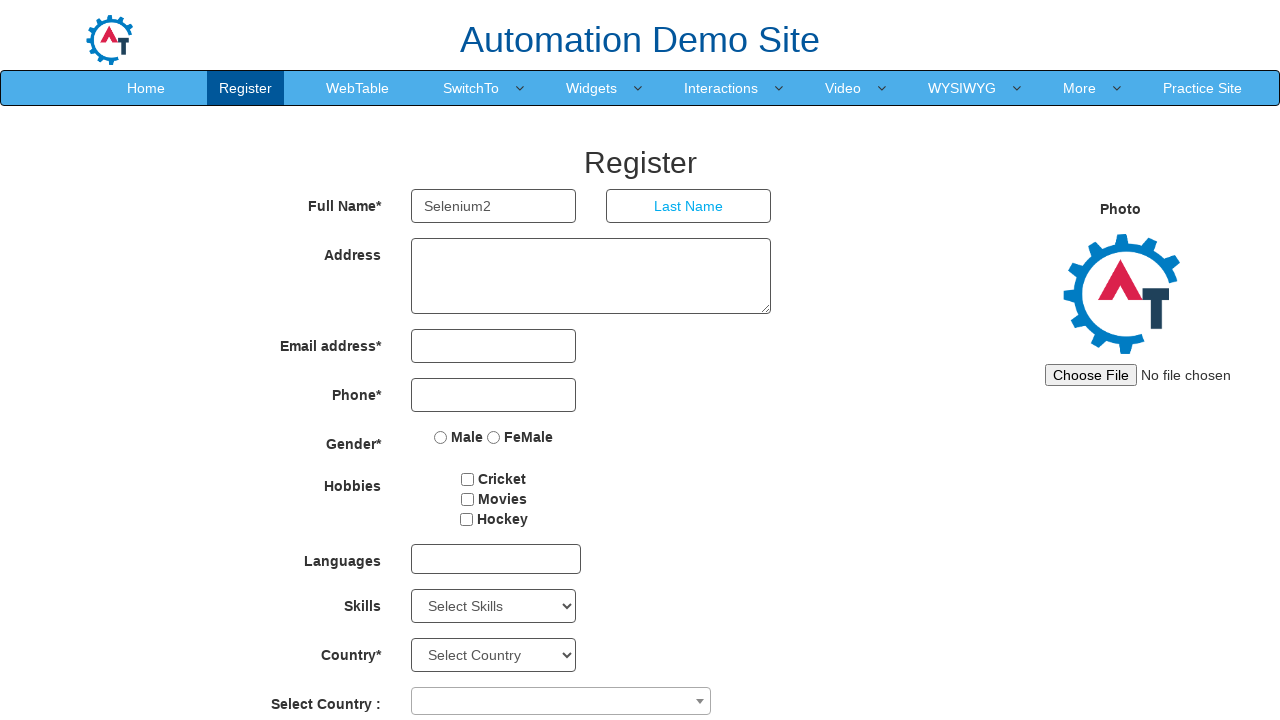